Tests W3Schools window handling functionality by clicking a button that opens a new window, switching to it, and then returning to the parent window

Starting URL: https://www.w3schools.com/jsref/tryit.asp?filename=tryjsref_win_open

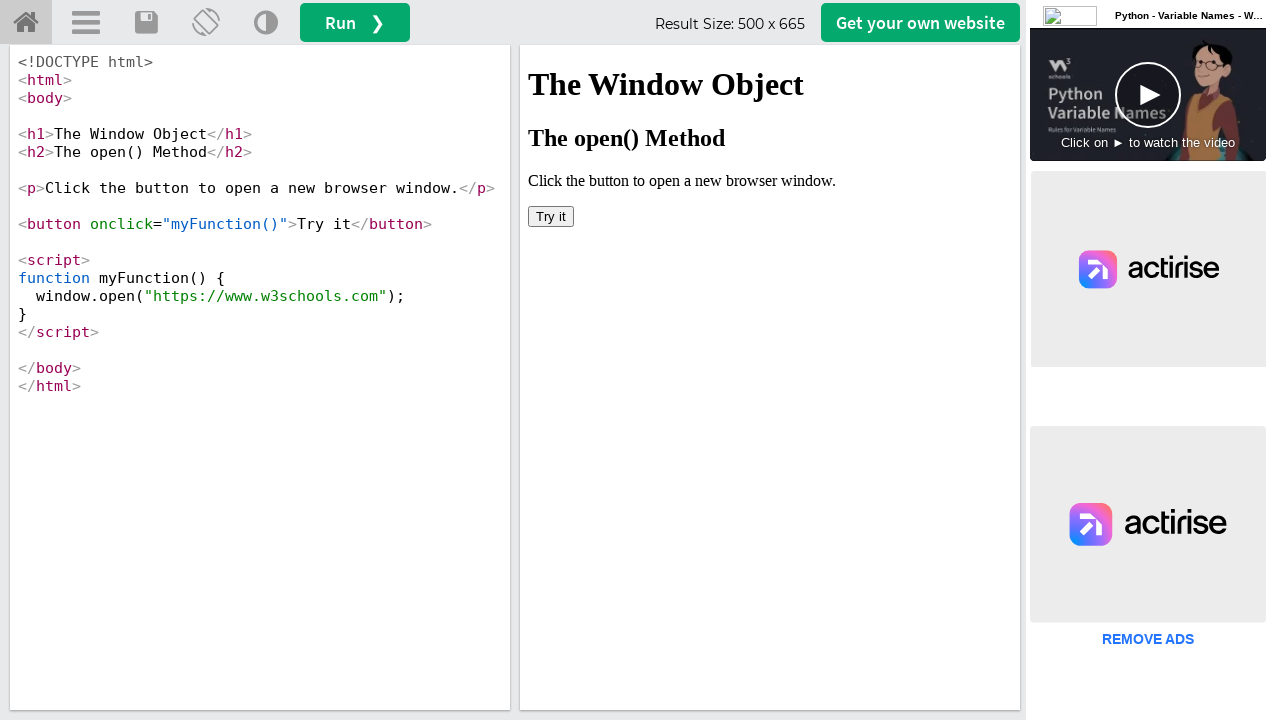

Located iframe containing the button
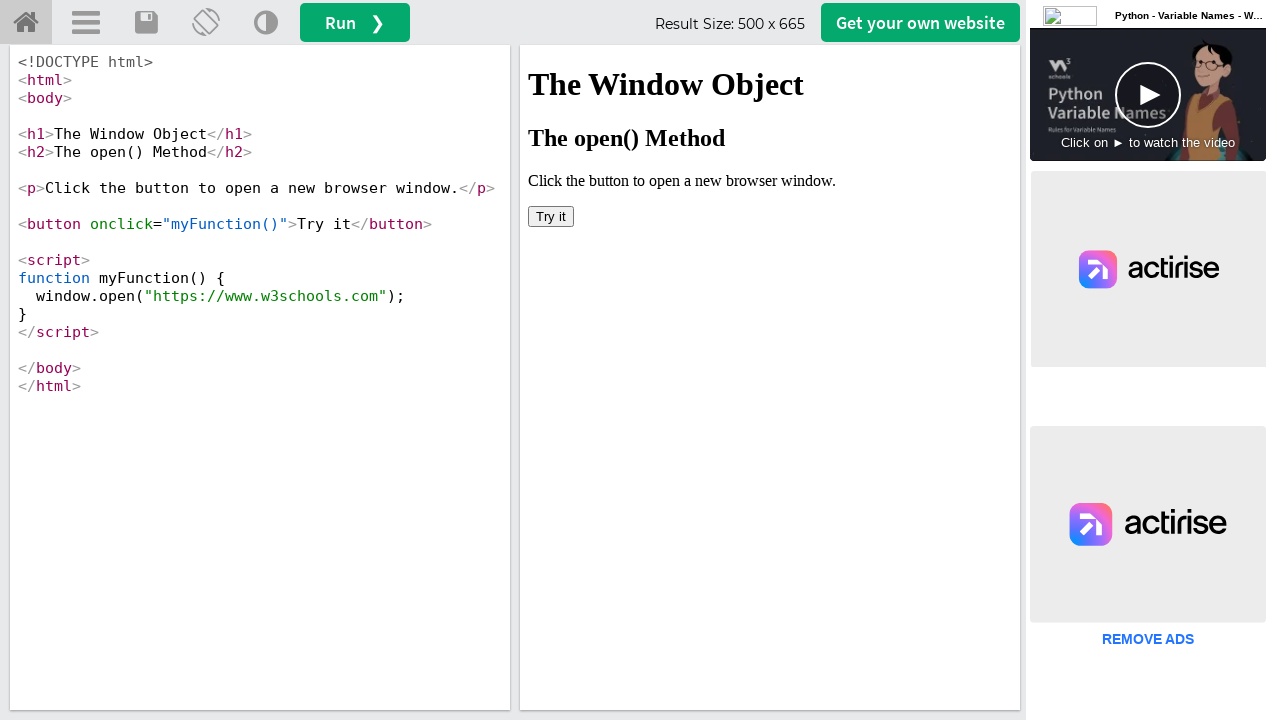

Clicked 'Try it' button to open new window at (551, 216) on iframe[name='iframeResult'] >> internal:control=enter-frame >> button:has-text('
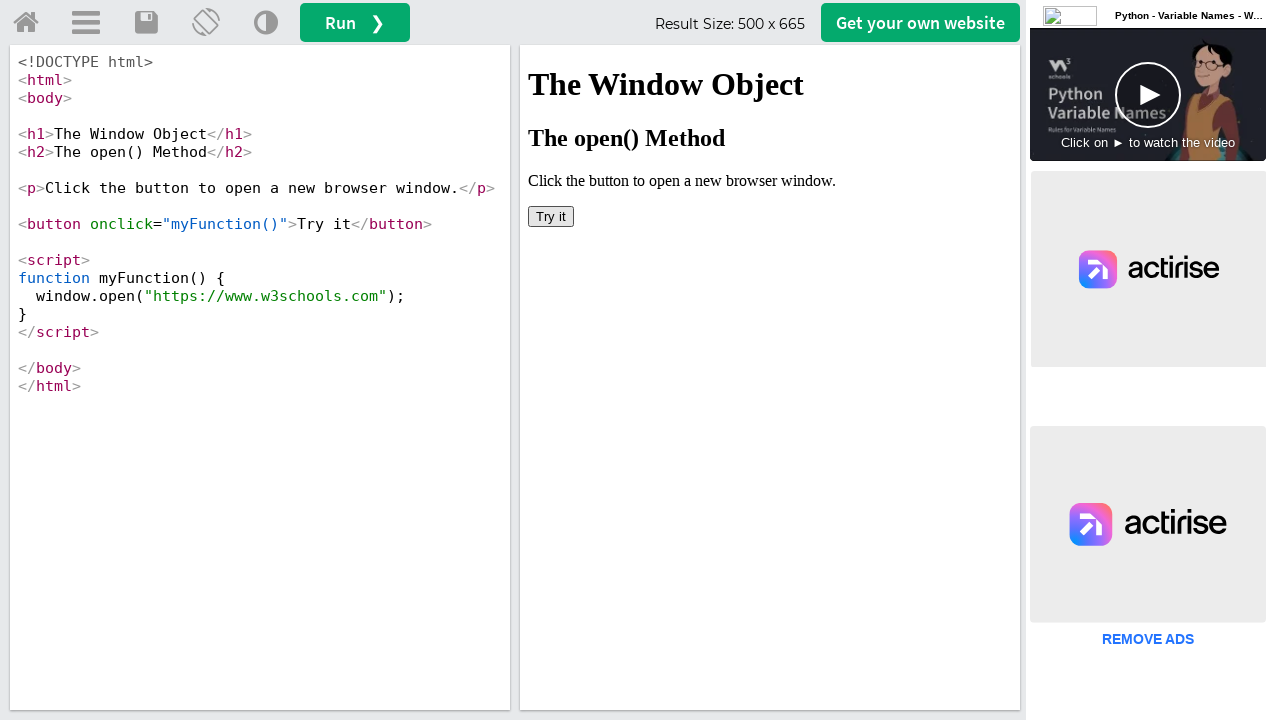

Captured new page object from opened window
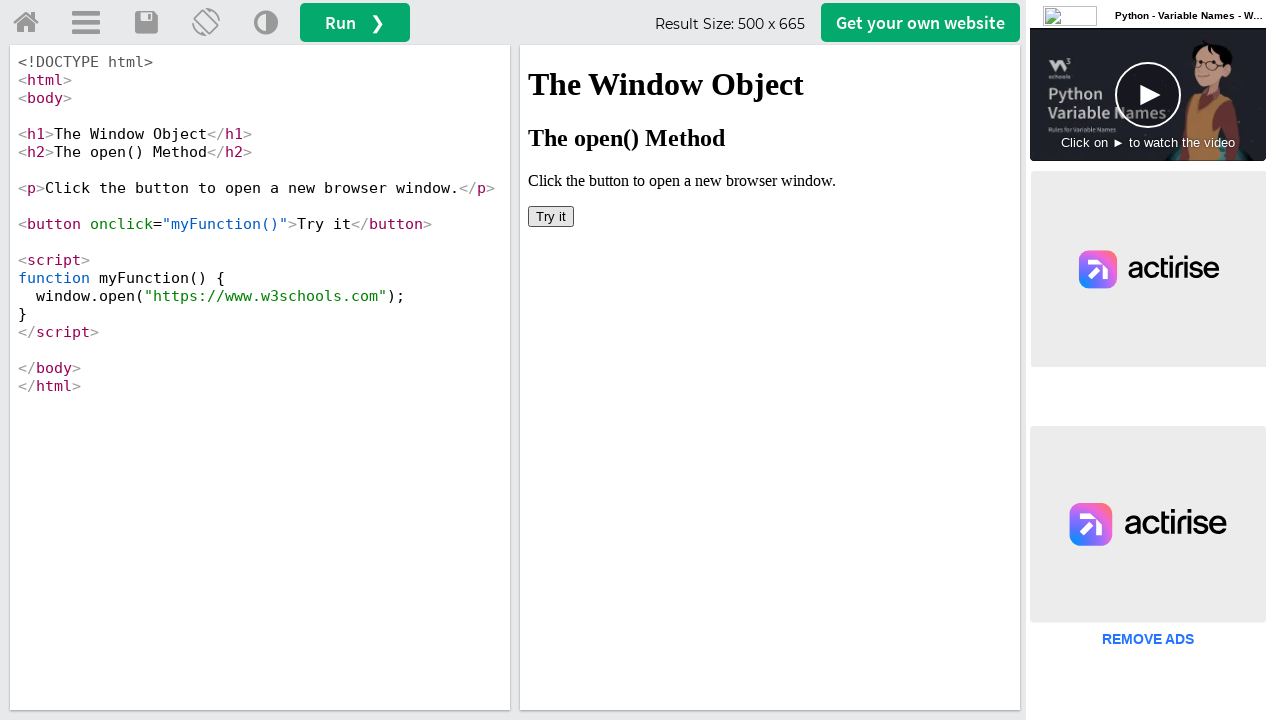

New window page loaded successfully
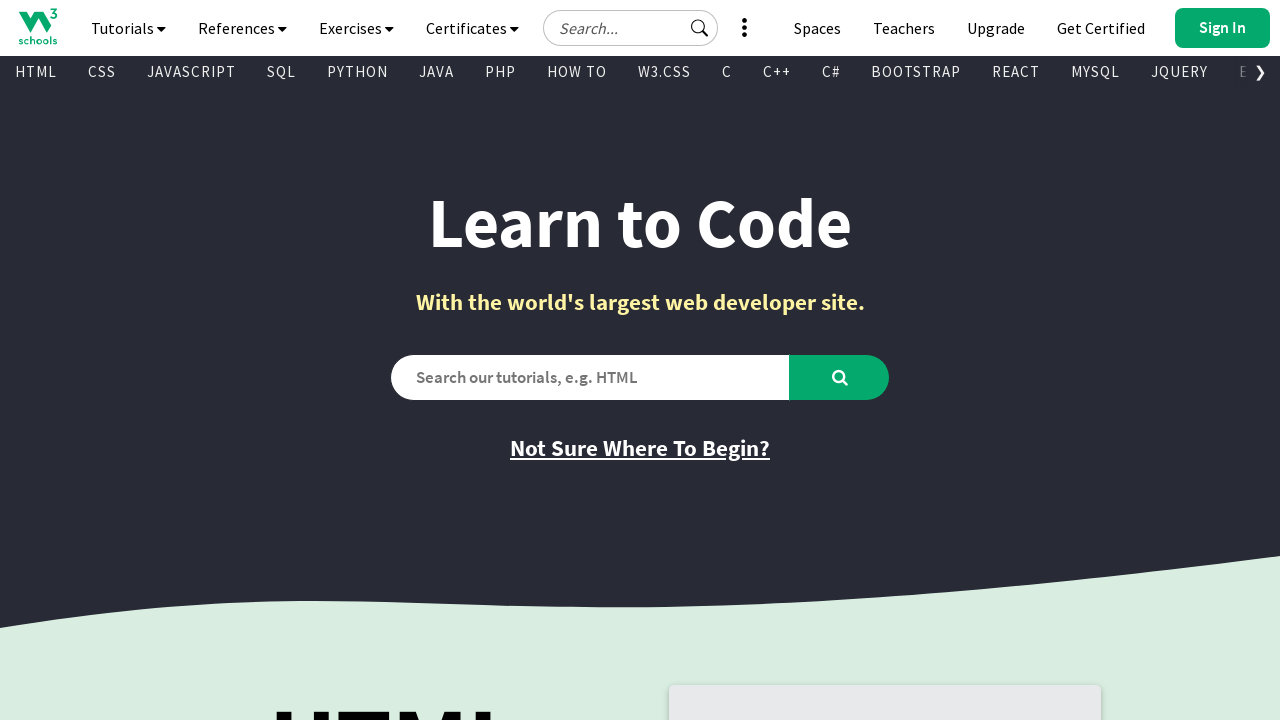

Retrieved new window URL: https://www.w3schools.com/ and title: <bound method Page.title of <Page url='https://www.w3schools.com/'>>
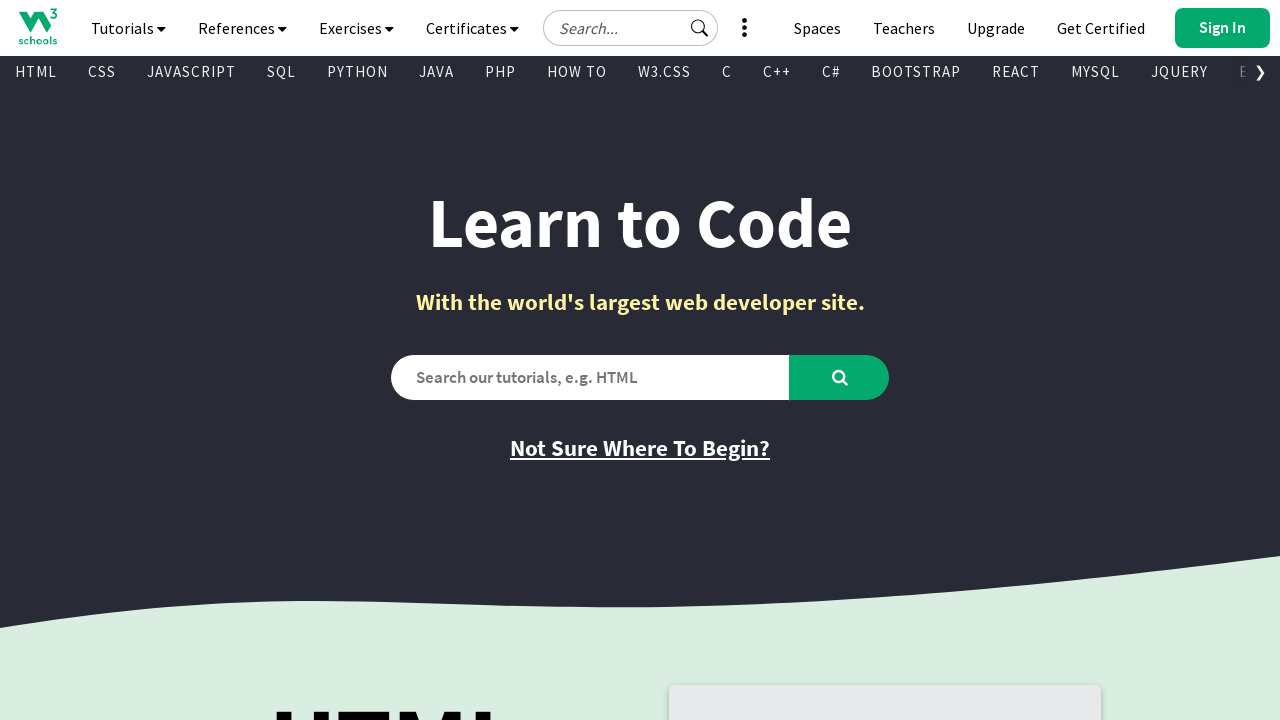

Closed the new window
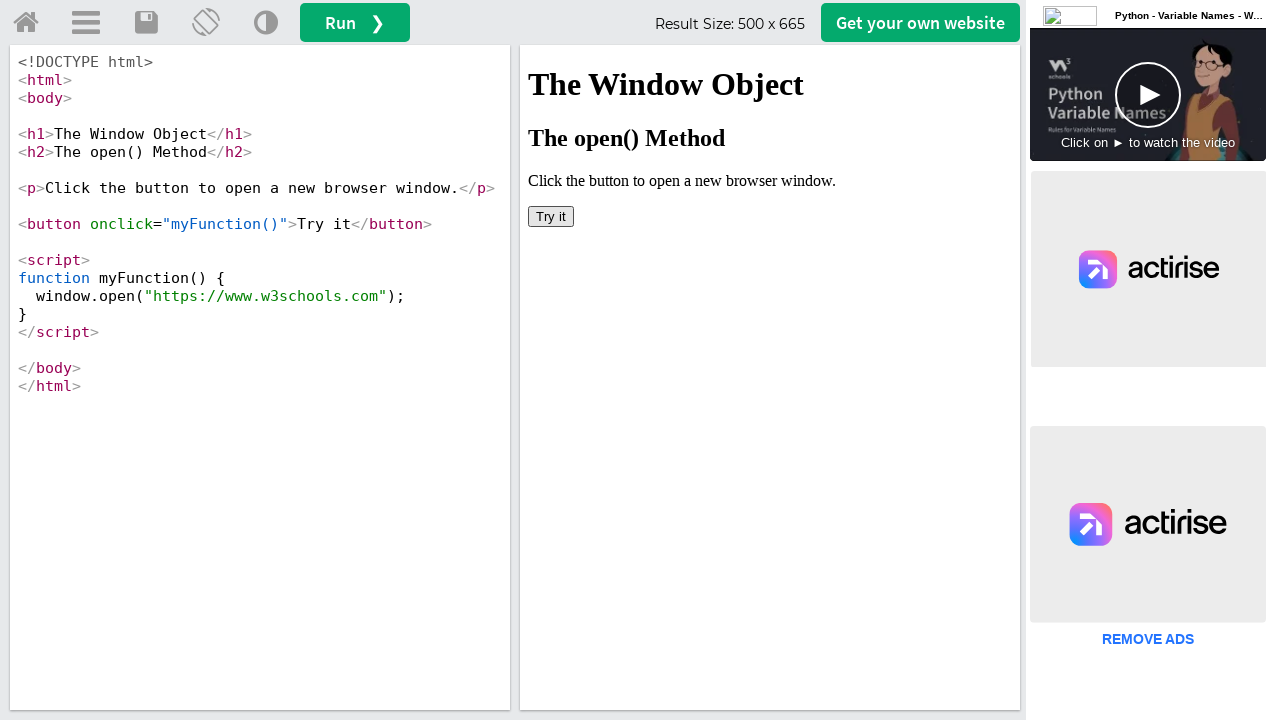

Returned to parent window context
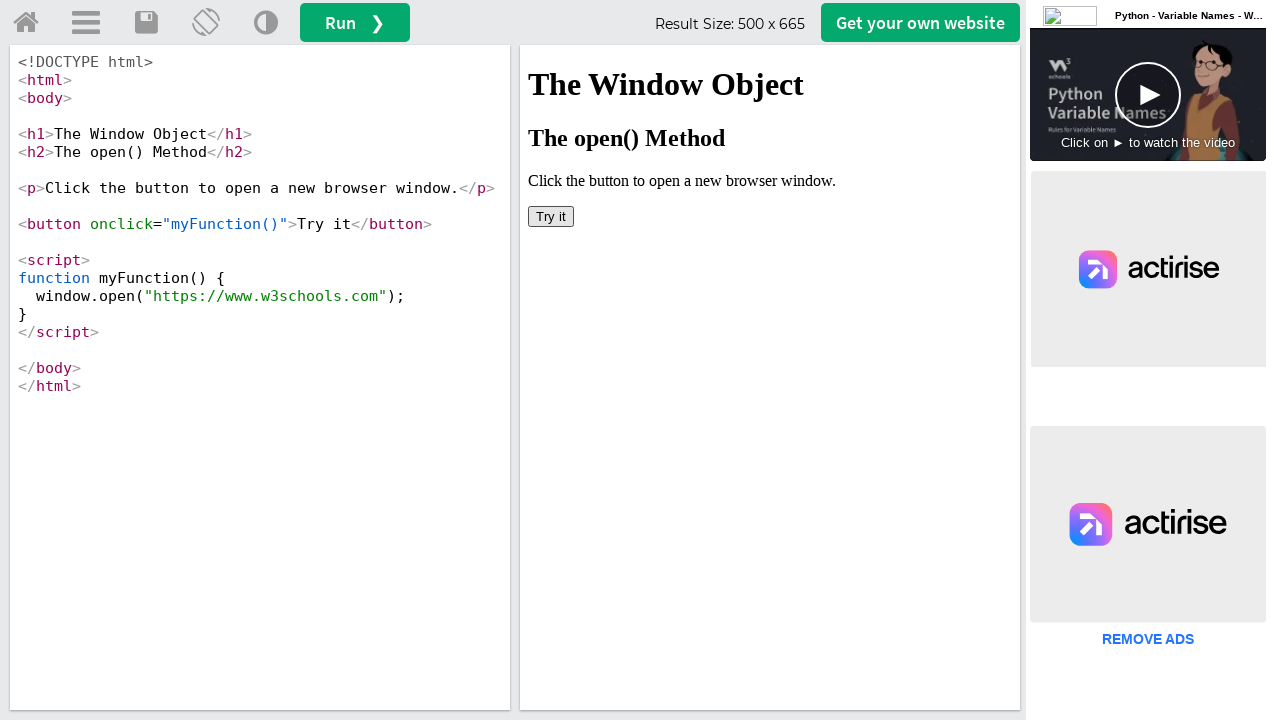

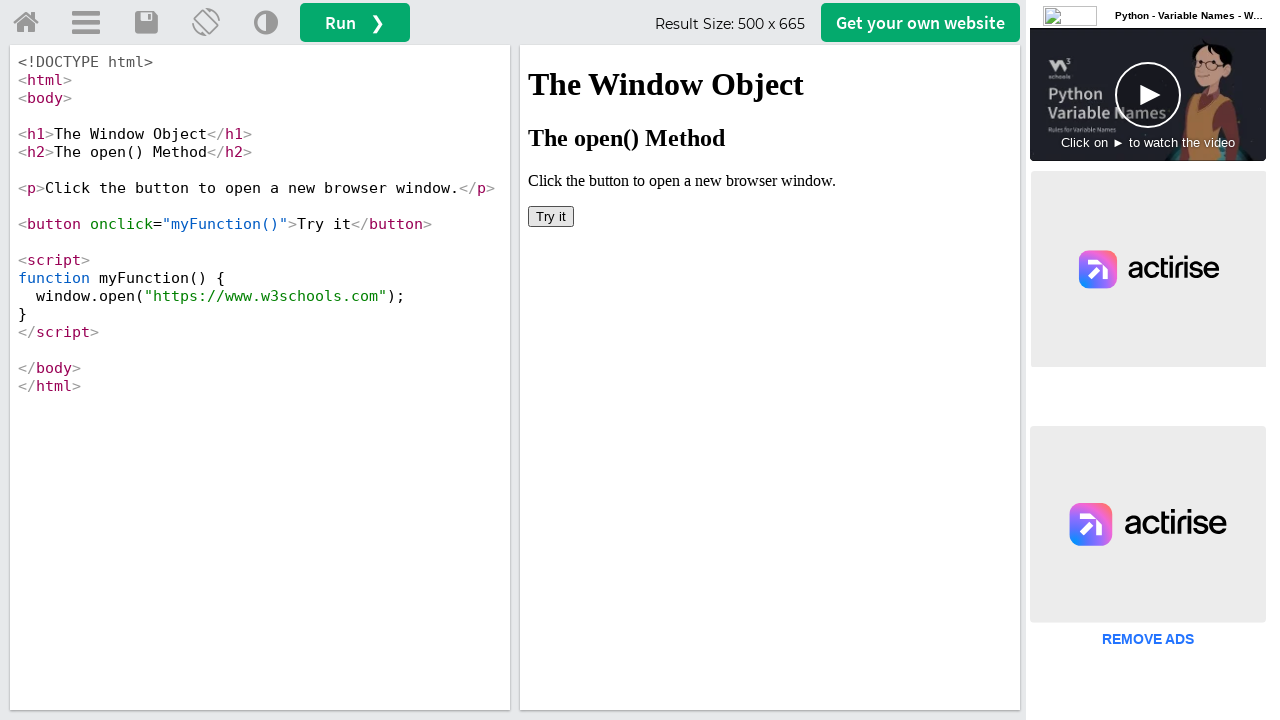